Tests that edits are cancelled when pressing Escape.

Starting URL: https://demo.playwright.dev/todomvc

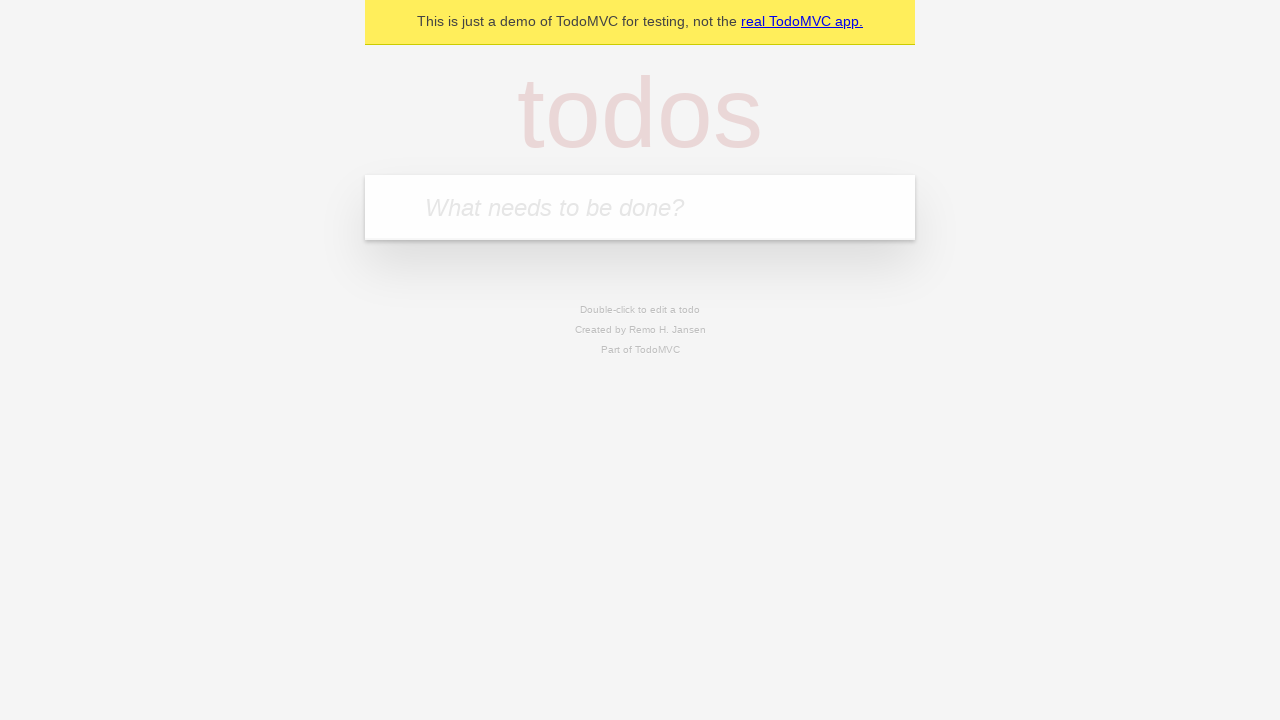

Filled new todo input with 'buy some cheese' on internal:attr=[placeholder="What needs to be done?"i]
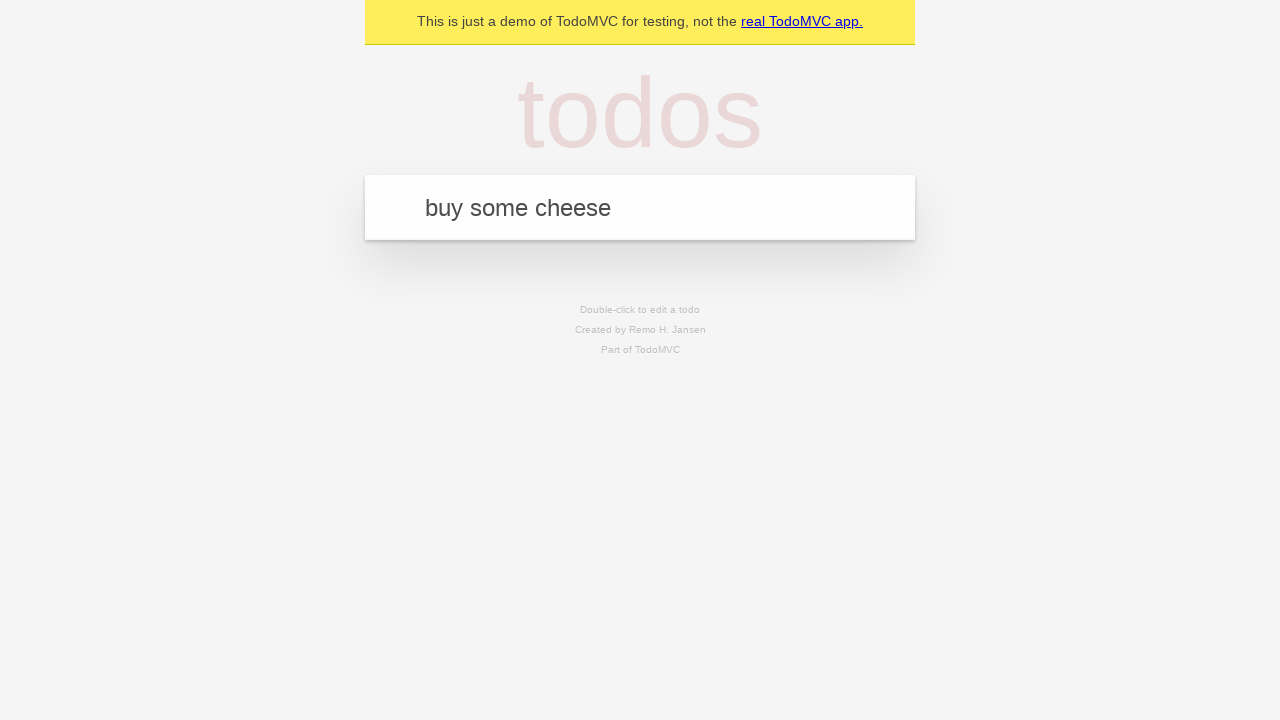

Pressed Enter to create todo 'buy some cheese' on internal:attr=[placeholder="What needs to be done?"i]
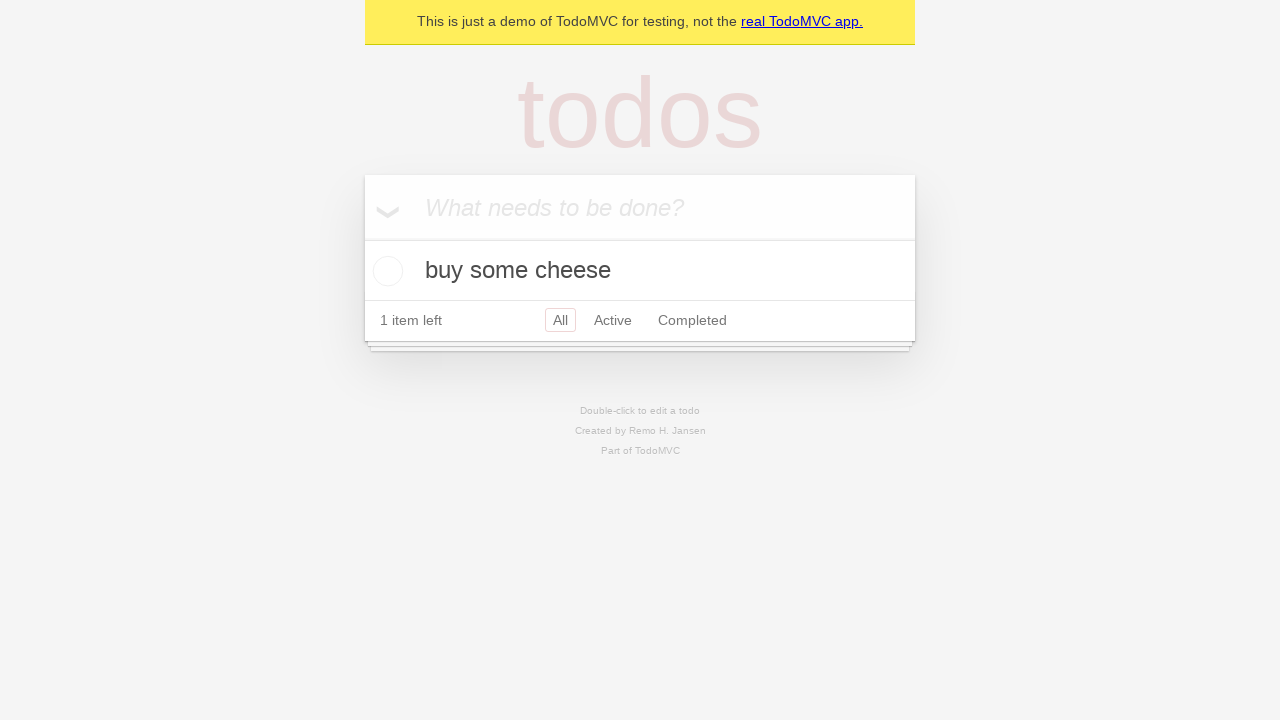

Filled new todo input with 'feed the cat' on internal:attr=[placeholder="What needs to be done?"i]
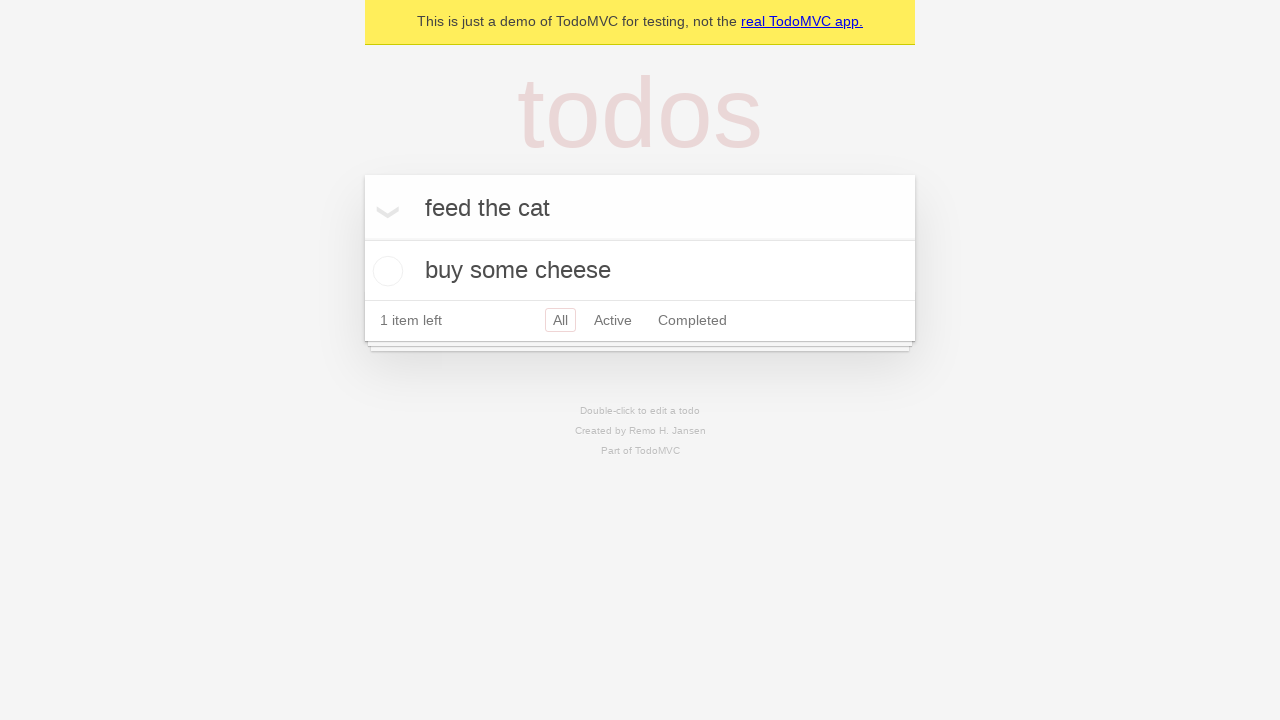

Pressed Enter to create todo 'feed the cat' on internal:attr=[placeholder="What needs to be done?"i]
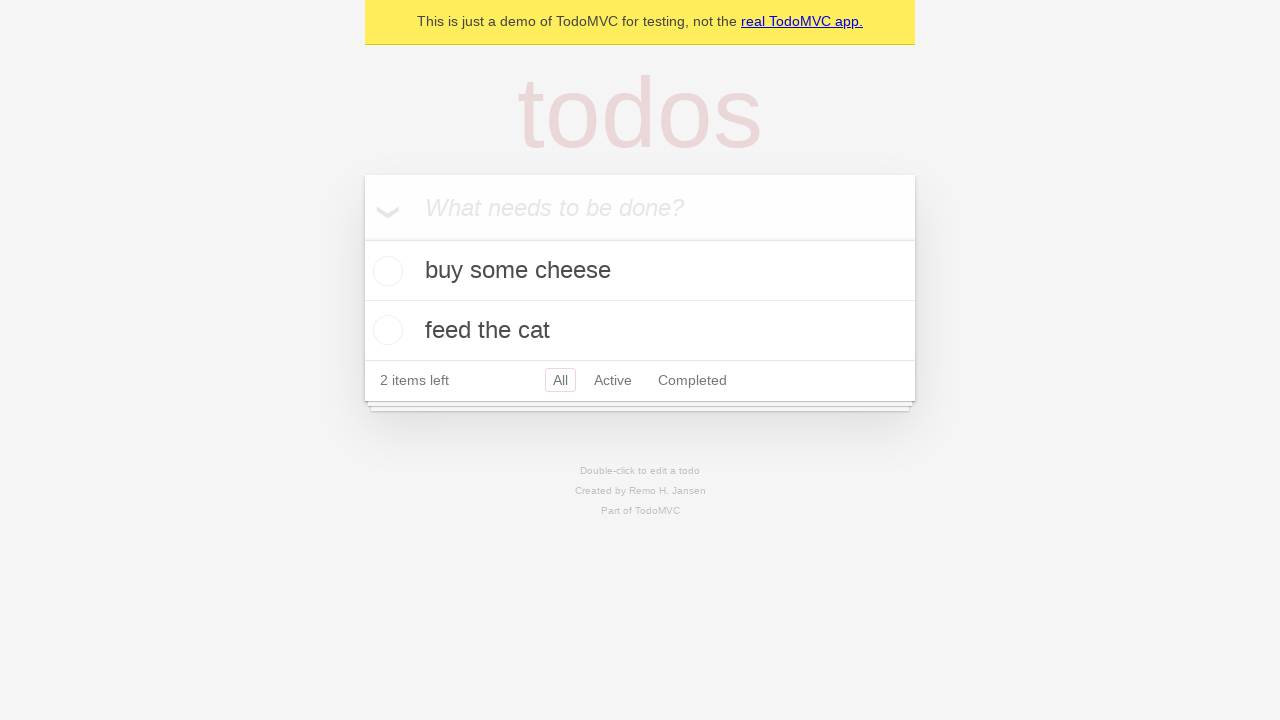

Filled new todo input with 'book a doctors appointment' on internal:attr=[placeholder="What needs to be done?"i]
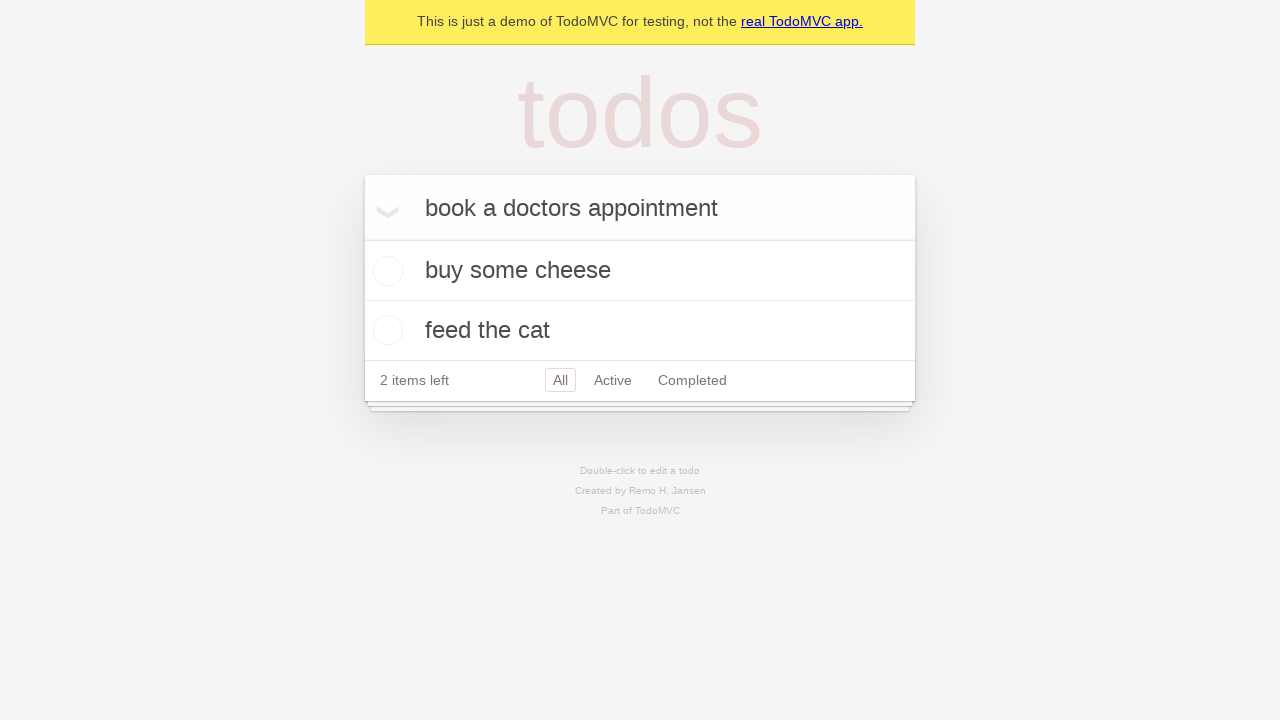

Pressed Enter to create todo 'book a doctors appointment' on internal:attr=[placeholder="What needs to be done?"i]
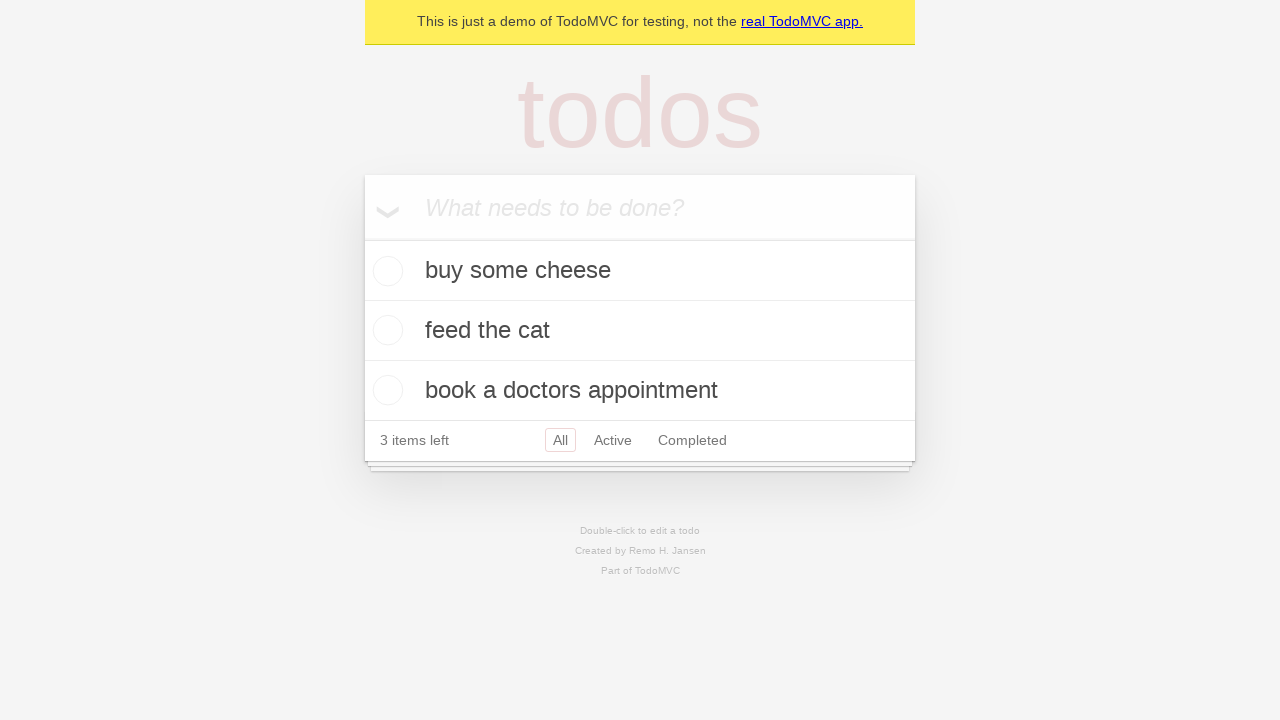

Double-clicked second todo item to enter edit mode at (640, 331) on internal:testid=[data-testid="todo-item"s] >> nth=1
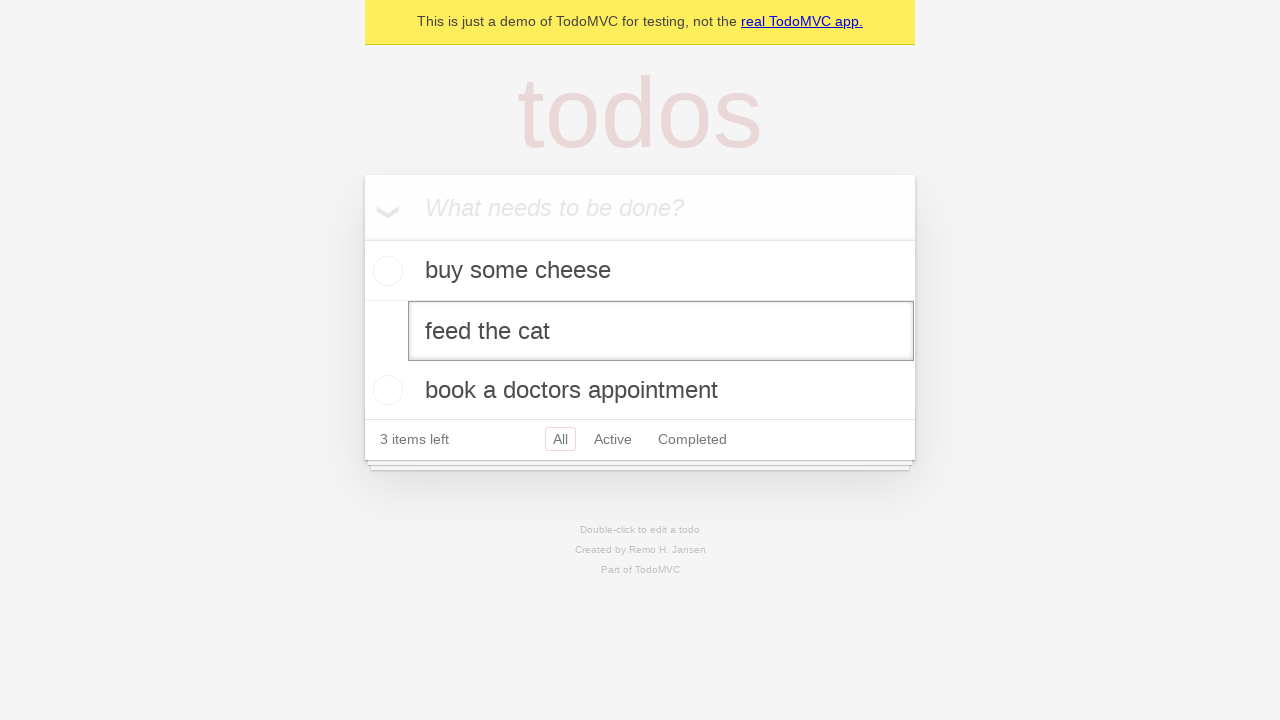

Filled edit field with 'buy some sausages' on internal:testid=[data-testid="todo-item"s] >> nth=1 >> internal:role=textbox[nam
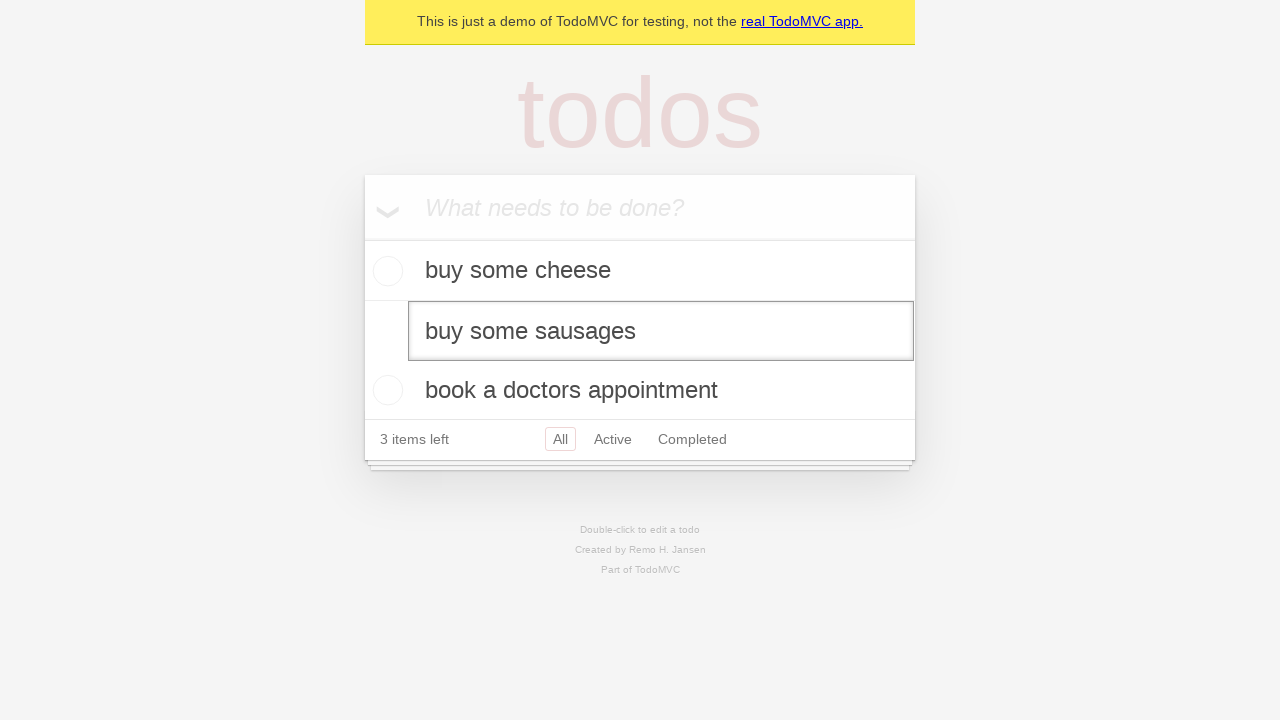

Pressed Escape to cancel edit without saving changes on internal:testid=[data-testid="todo-item"s] >> nth=1 >> internal:role=textbox[nam
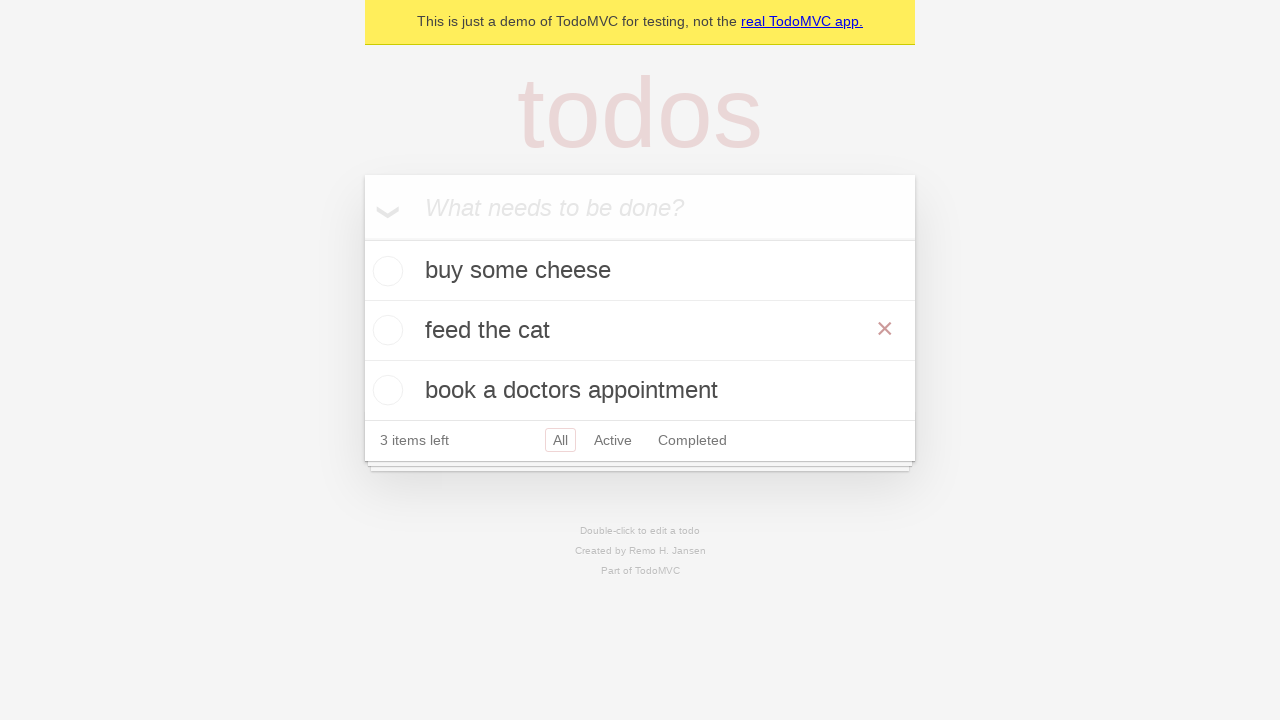

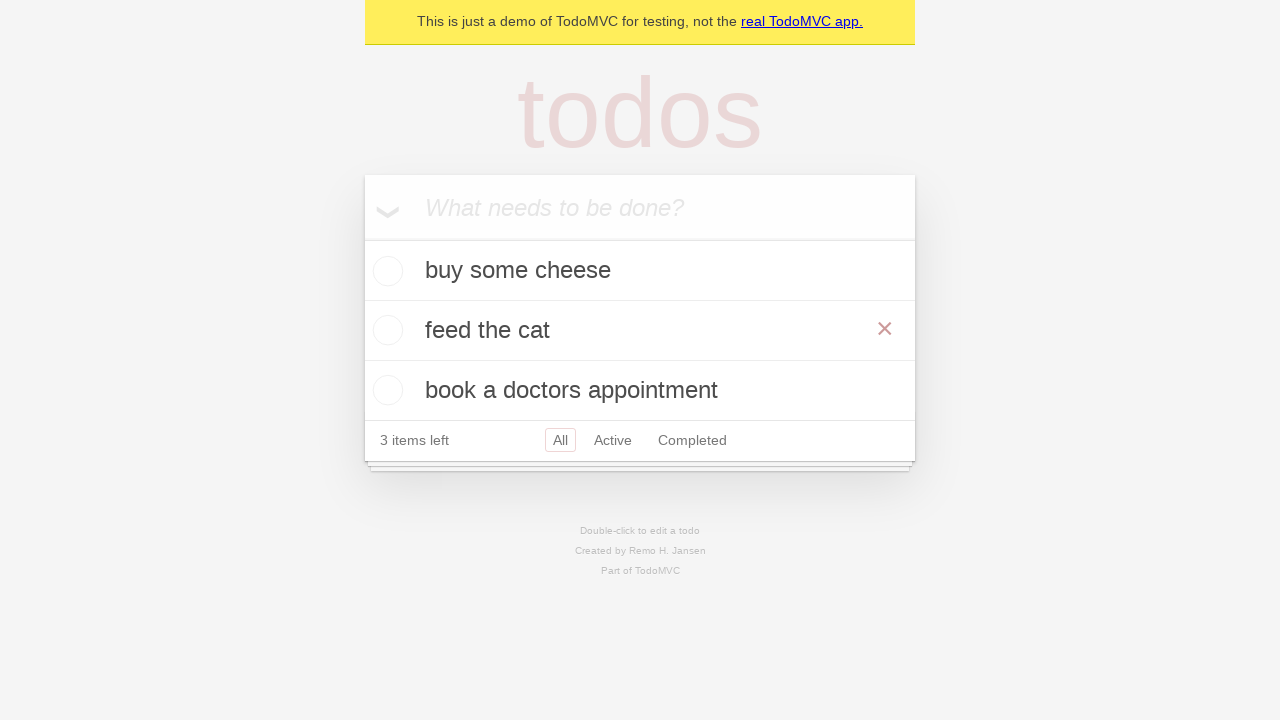